Tests JavaScript prompt interaction within an iframe by switching to the iframe, triggering a prompt dialog, entering text, and accepting it

Starting URL: https://www.w3schools.com/jsref/tryit.asp?filename=tryjsref_prompt

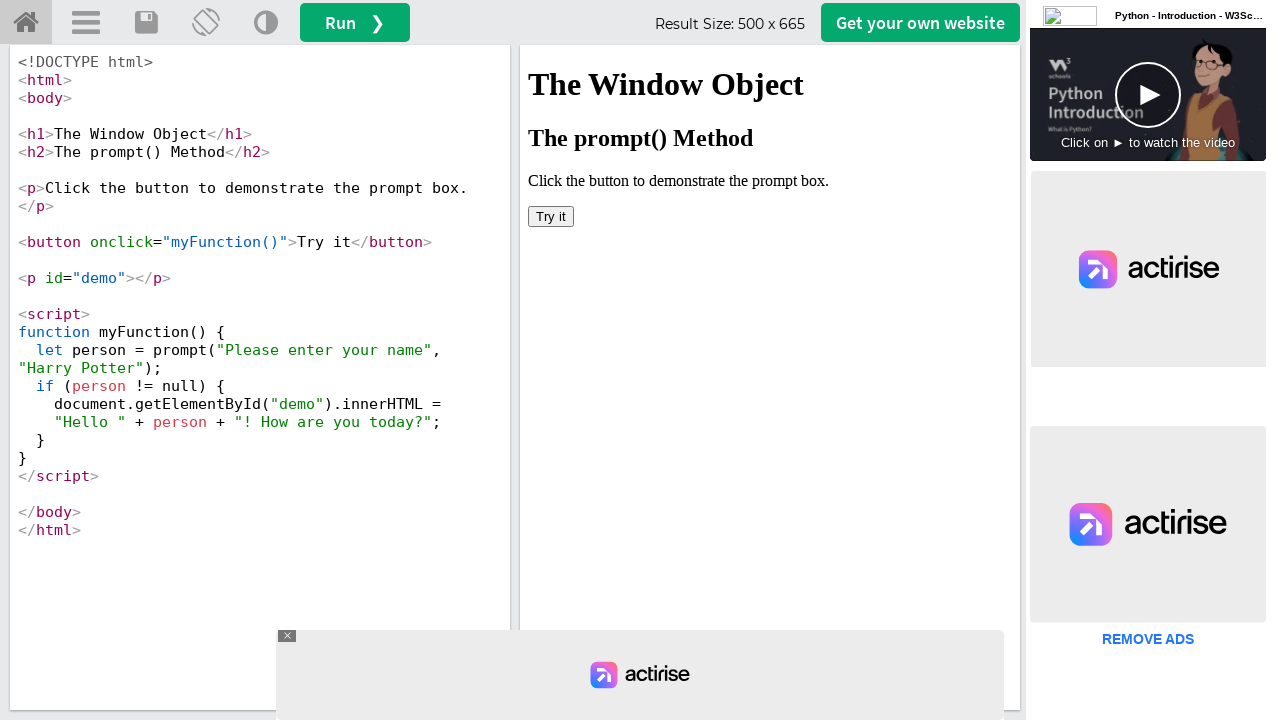

Located iframe with id 'iframeResult'
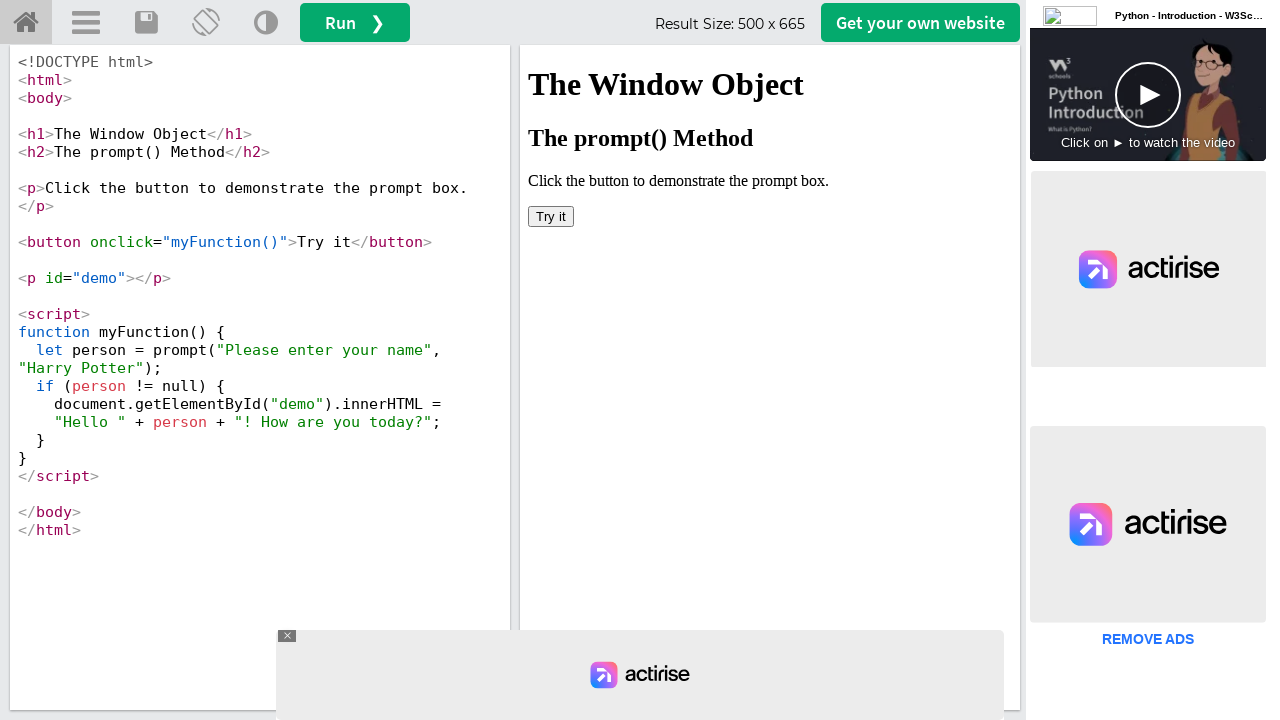

Clicked 'Try it' button in iframe to trigger prompt at (551, 216) on #iframeResult >> internal:control=enter-frame >> xpath=/html/body/button
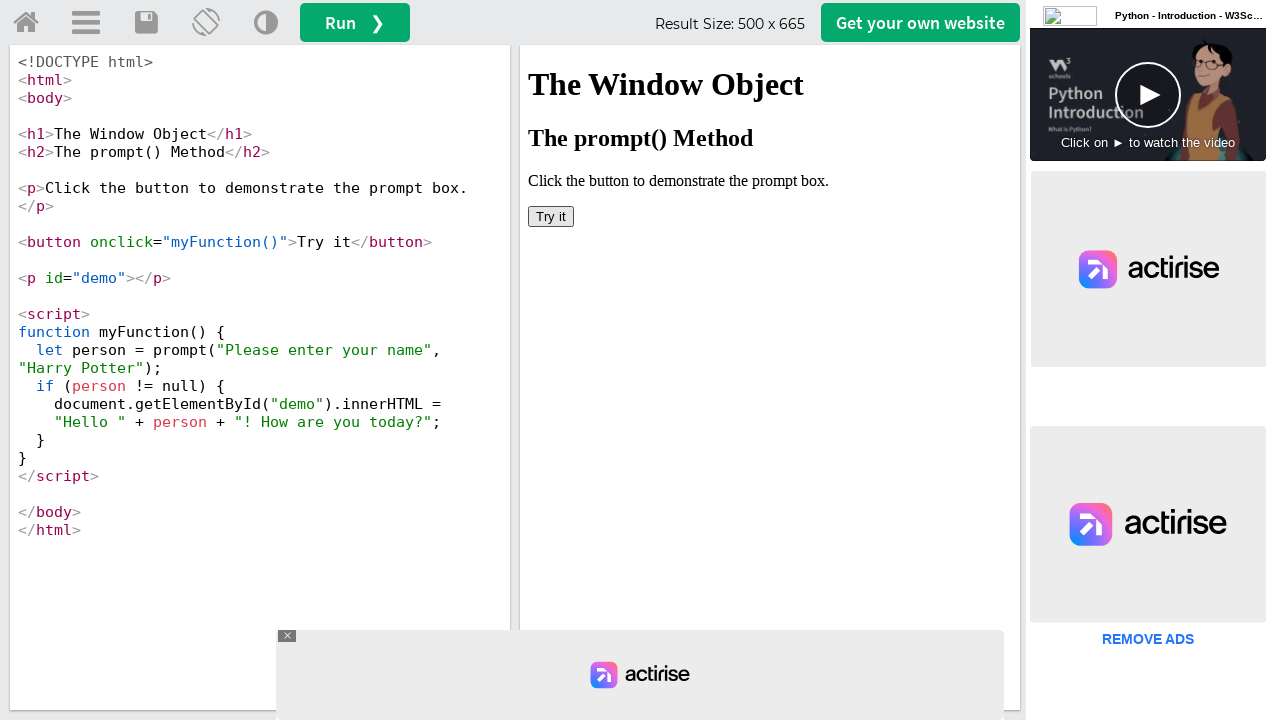

Set up dialog handler to accept prompts with text 'John Smith'
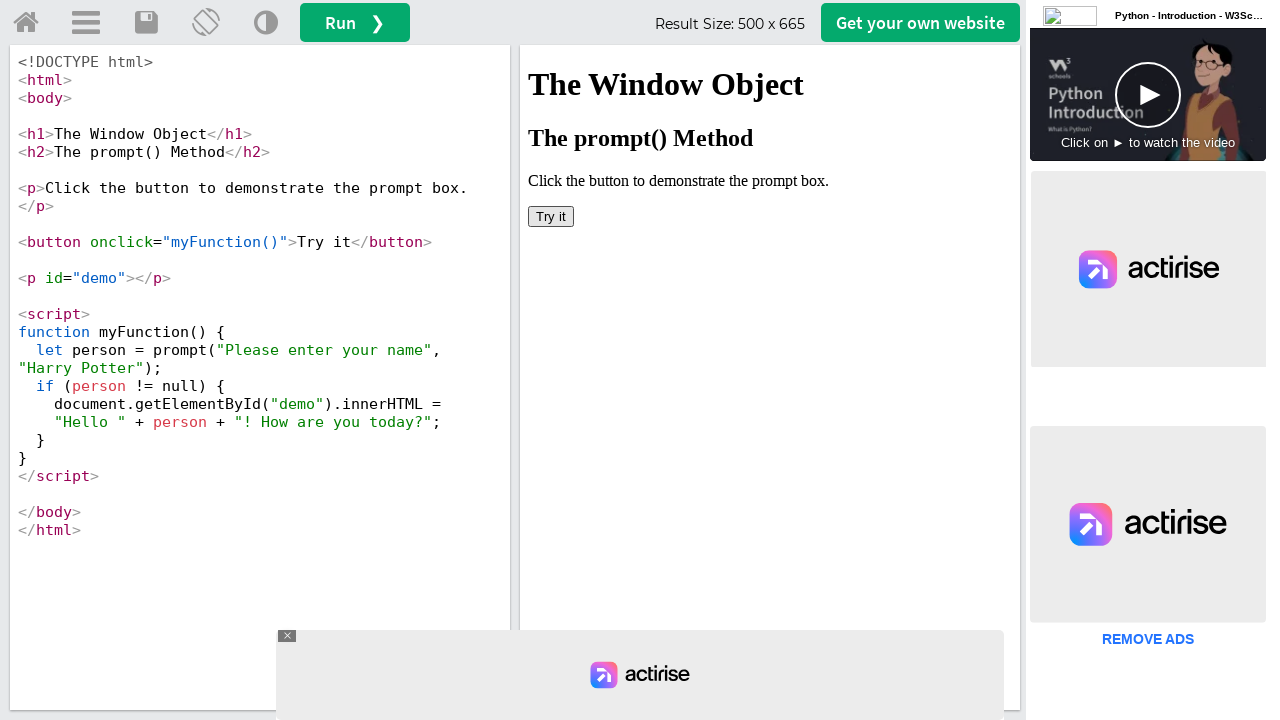

Clicked button again to trigger prompt dialog with handler active at (551, 216) on #iframeResult >> internal:control=enter-frame >> xpath=/html/body/button
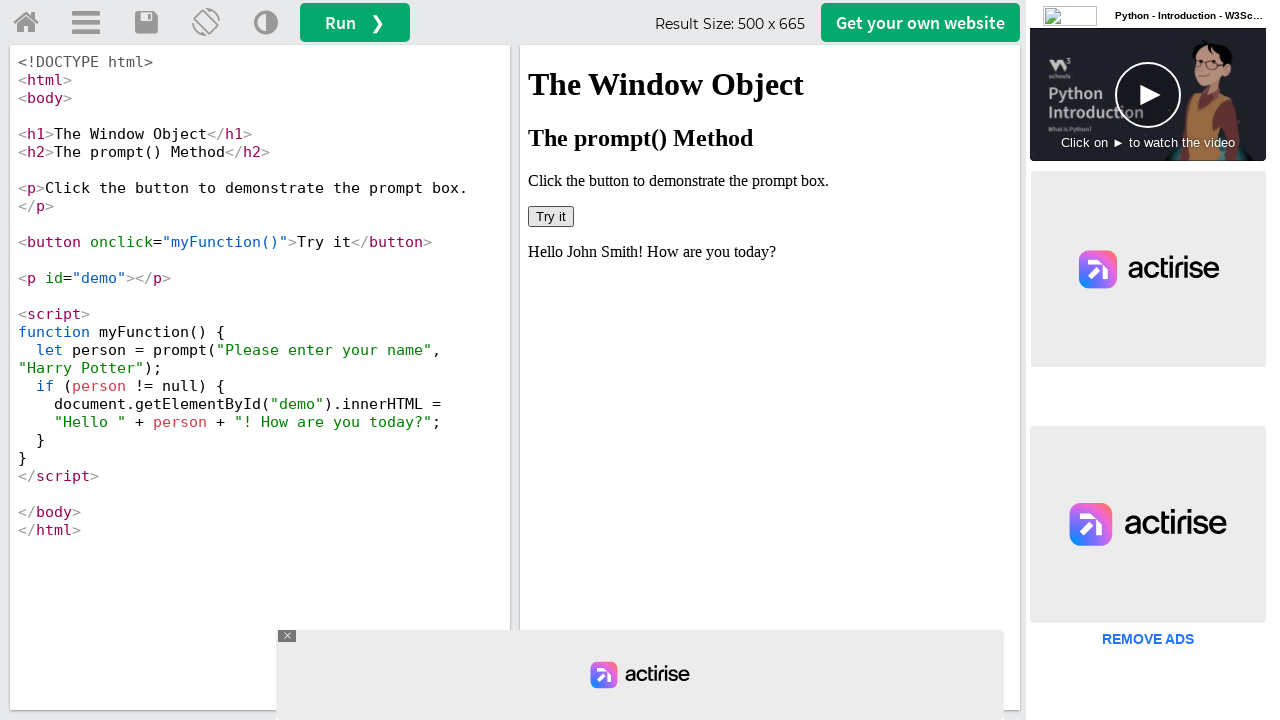

Waited 500ms for dialog handling to complete
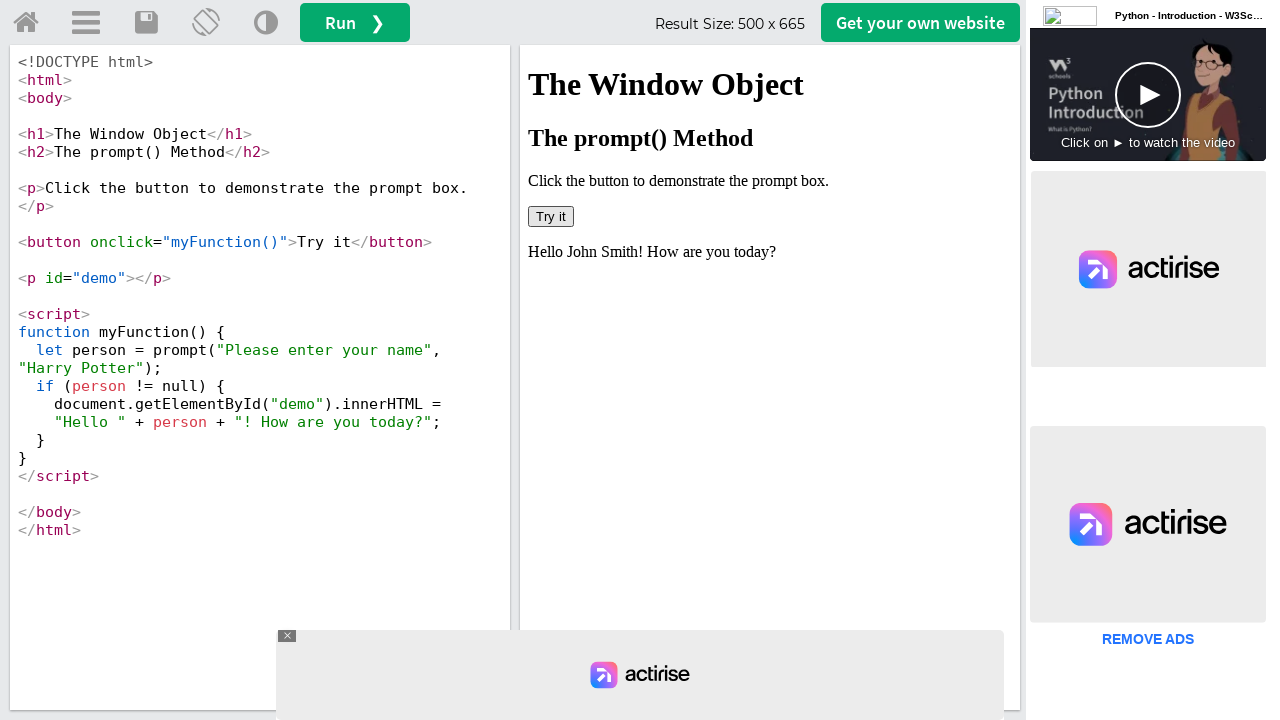

Retrieved page title: 'W3Schools Tryit Editor'
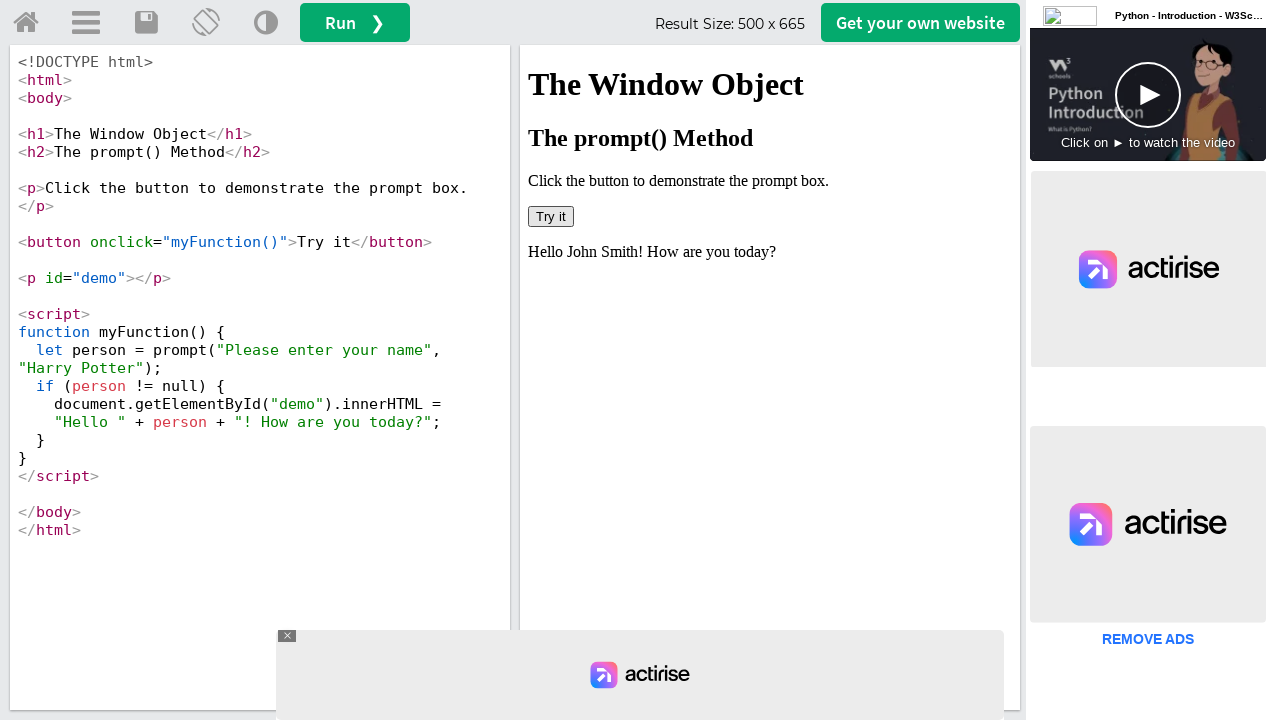

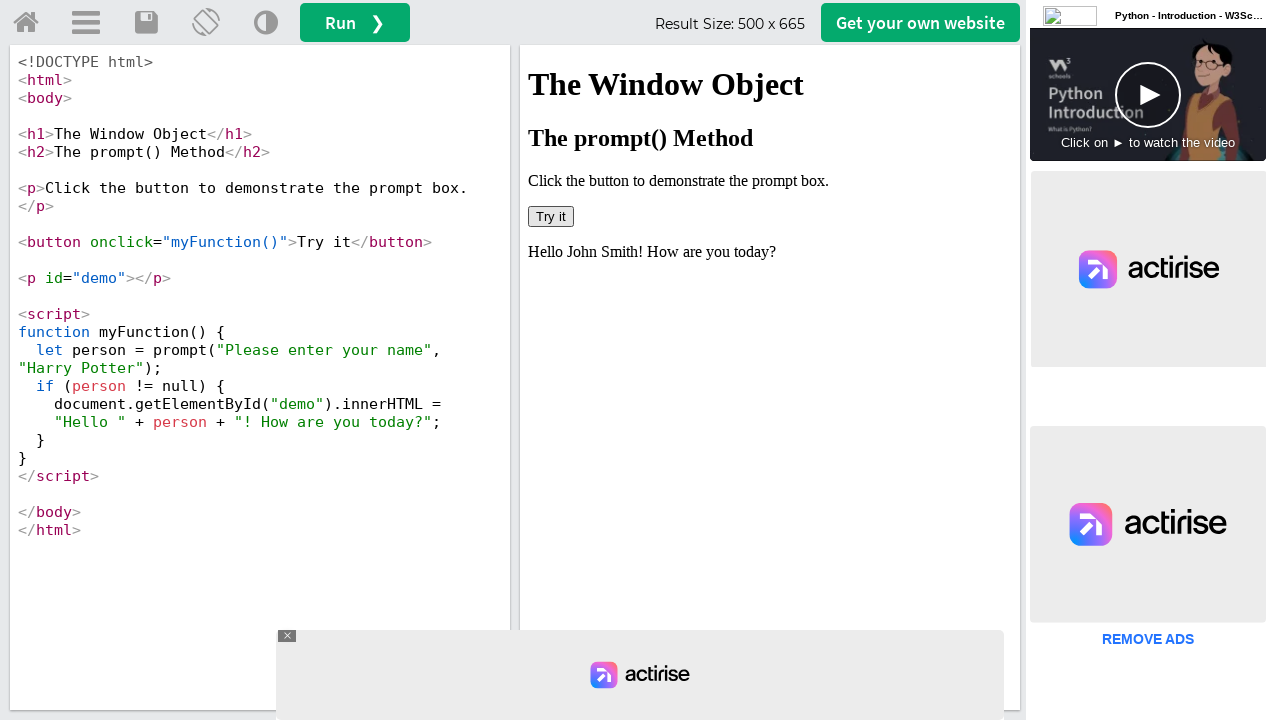